Tests modal window handling by closing modal if it appears on page entry

Starting URL: http://the-internet.herokuapp.com/entry_ad

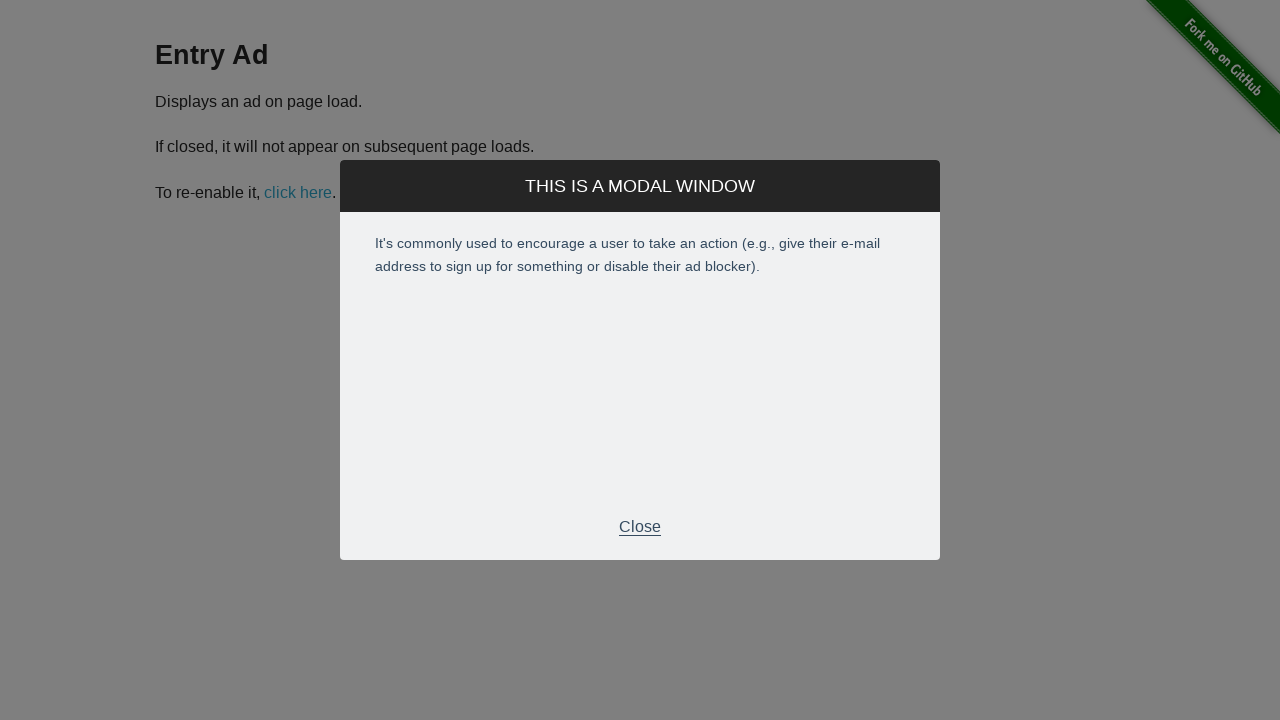

Navigated to entry ad page
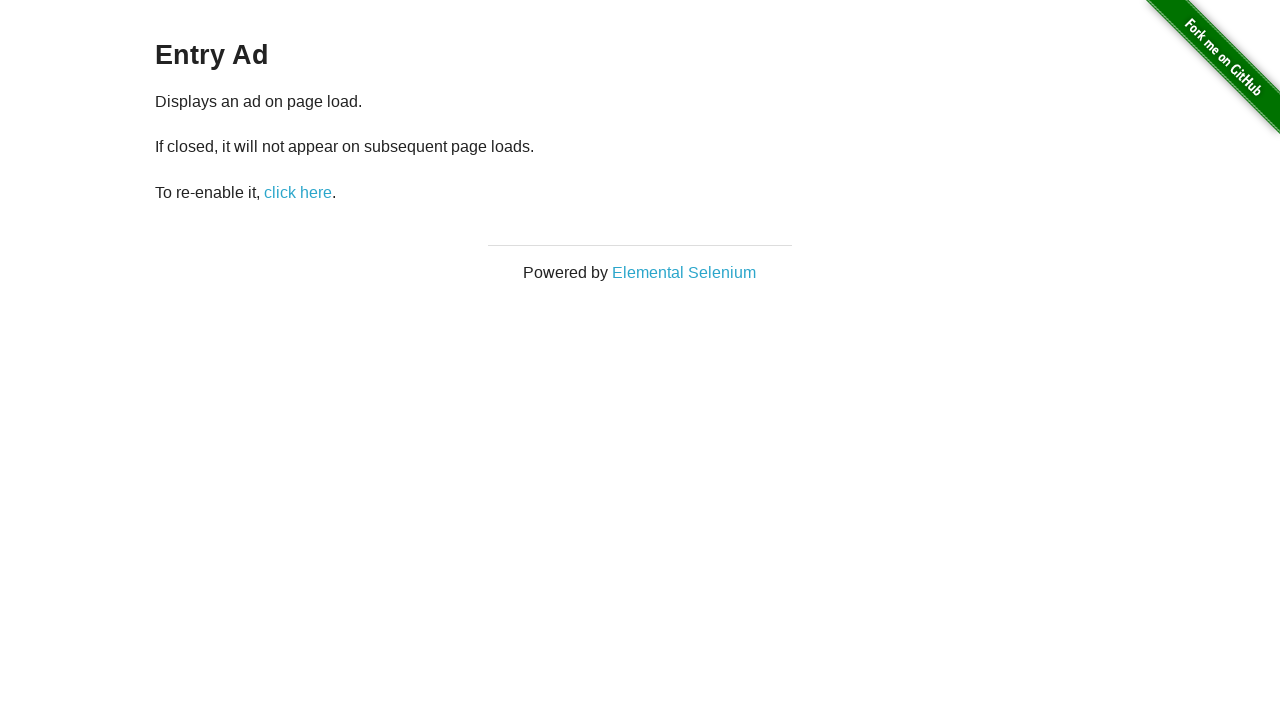

Modal window appeared on page entry
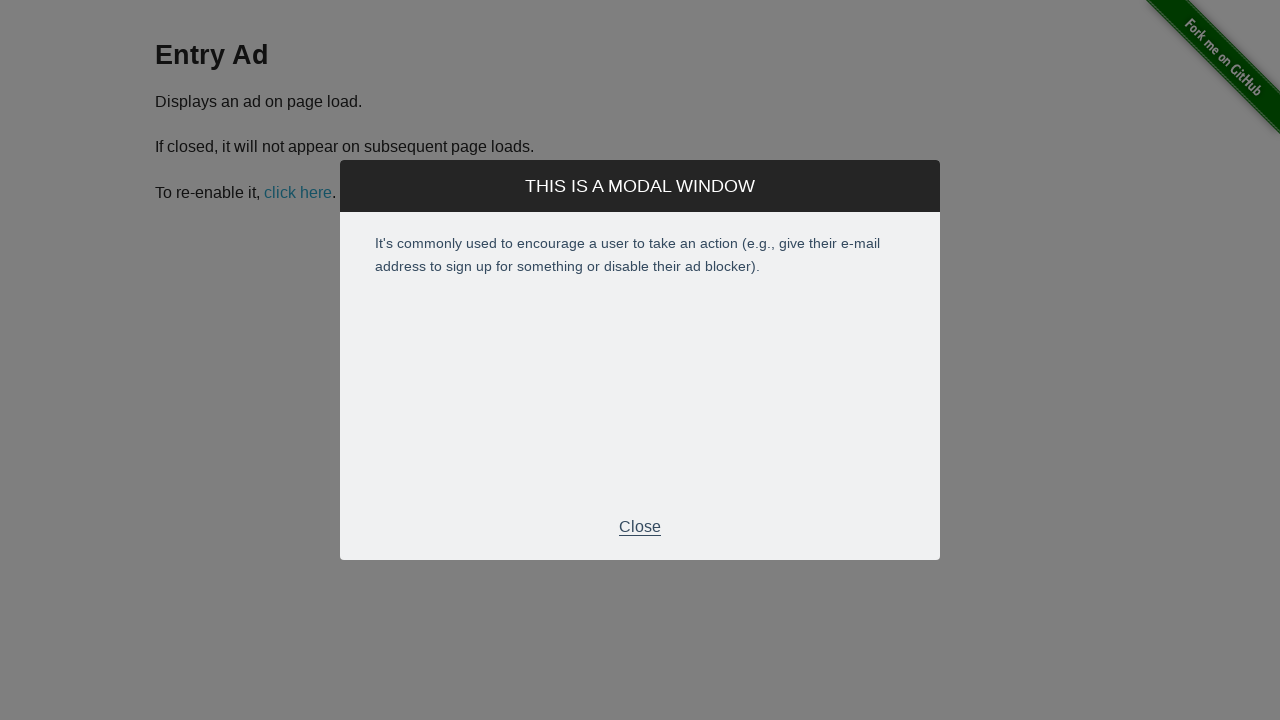

Clicked Close button in modal window at (640, 527) on xpath=//div[@id='modal']//p[text()='Close']
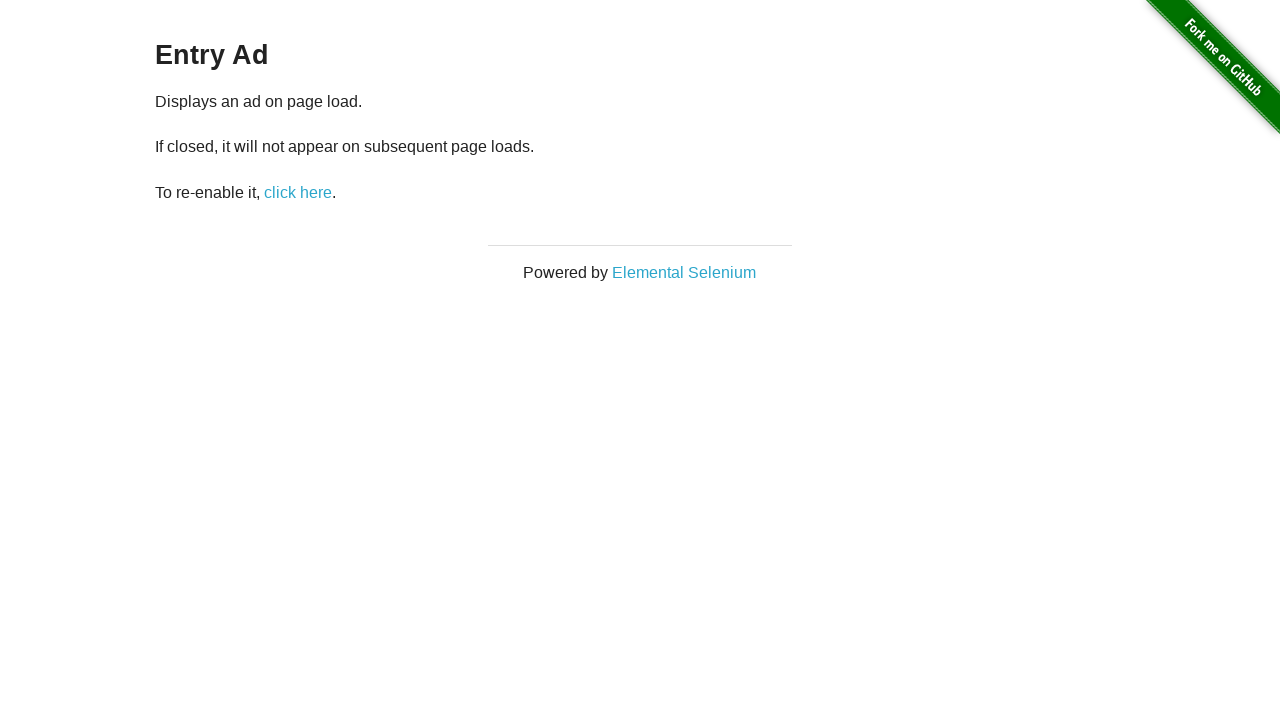

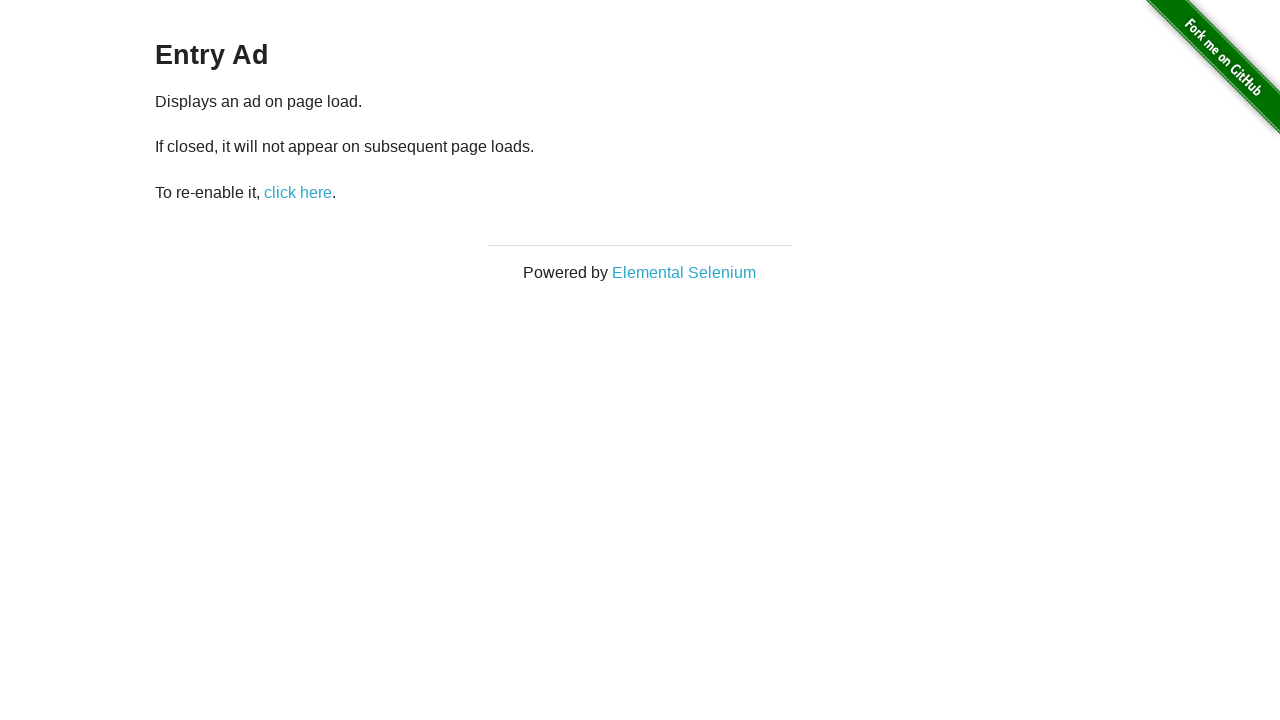